Navigates to an automation practice page with SSL certificate handling and takes a screenshot

Starting URL: https://rahulshettyacademy.com/AutomationPractice/

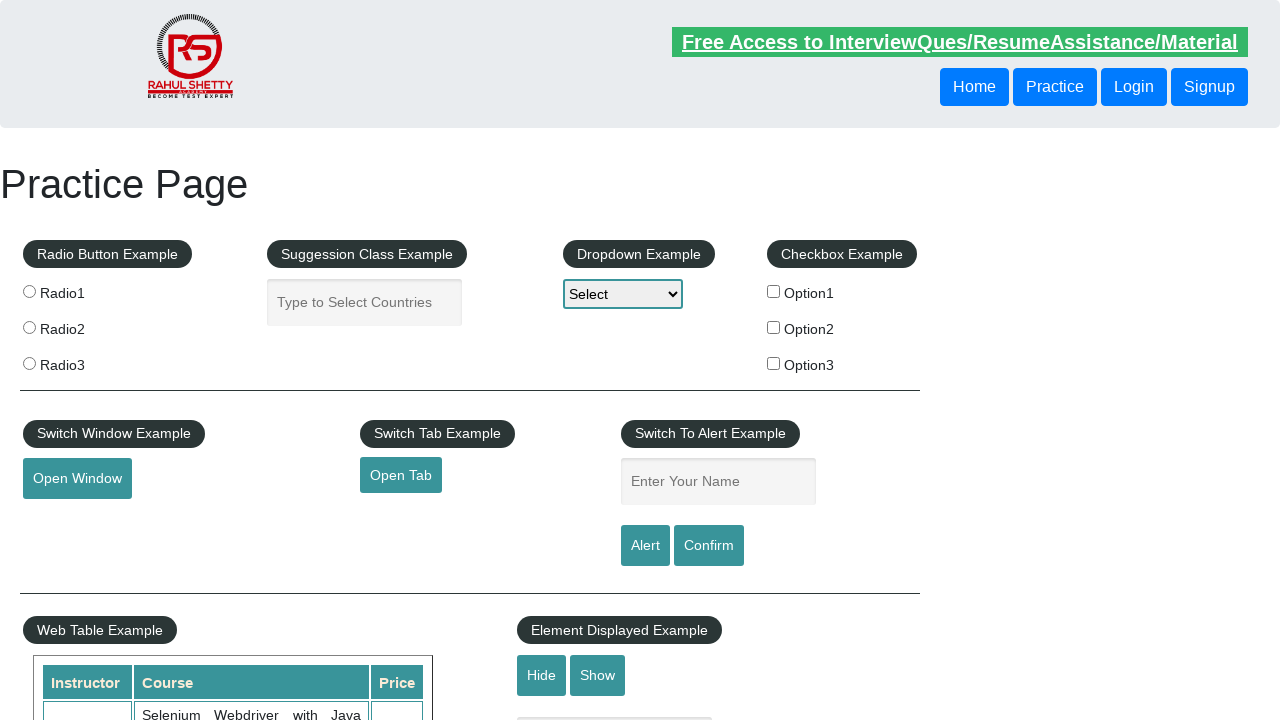

Took screenshot of SSL certificate handling automation practice page
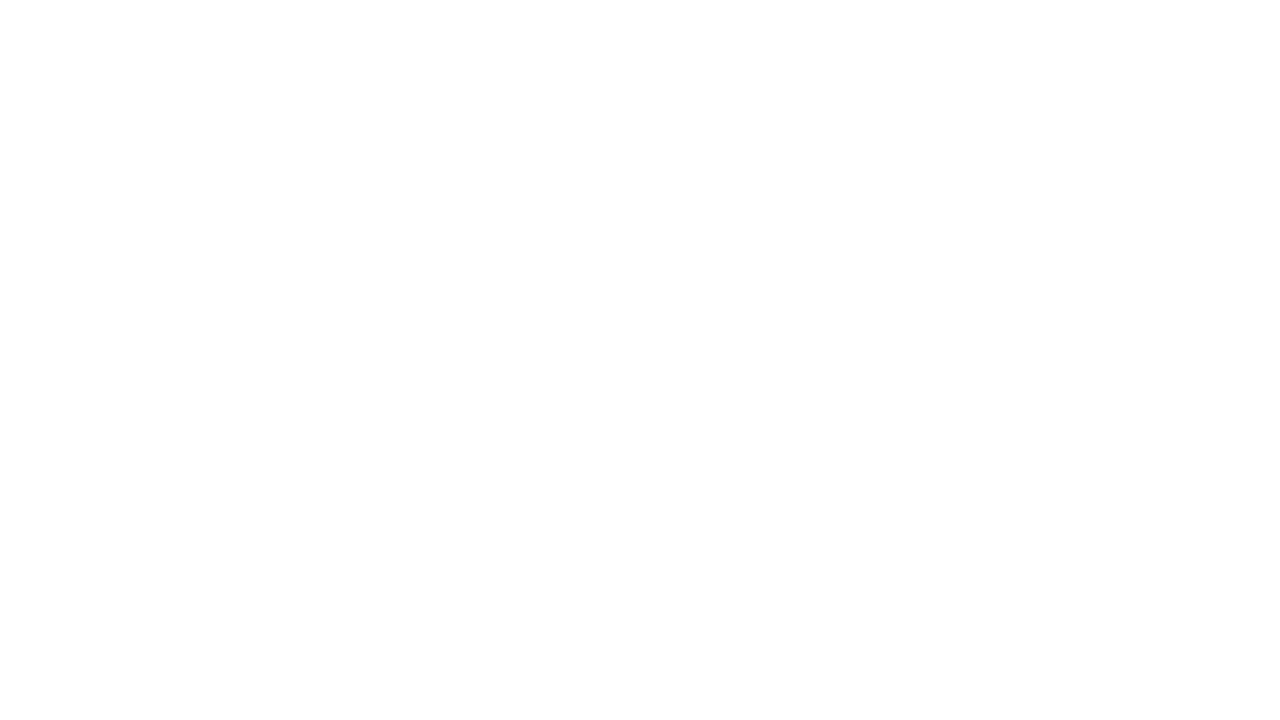

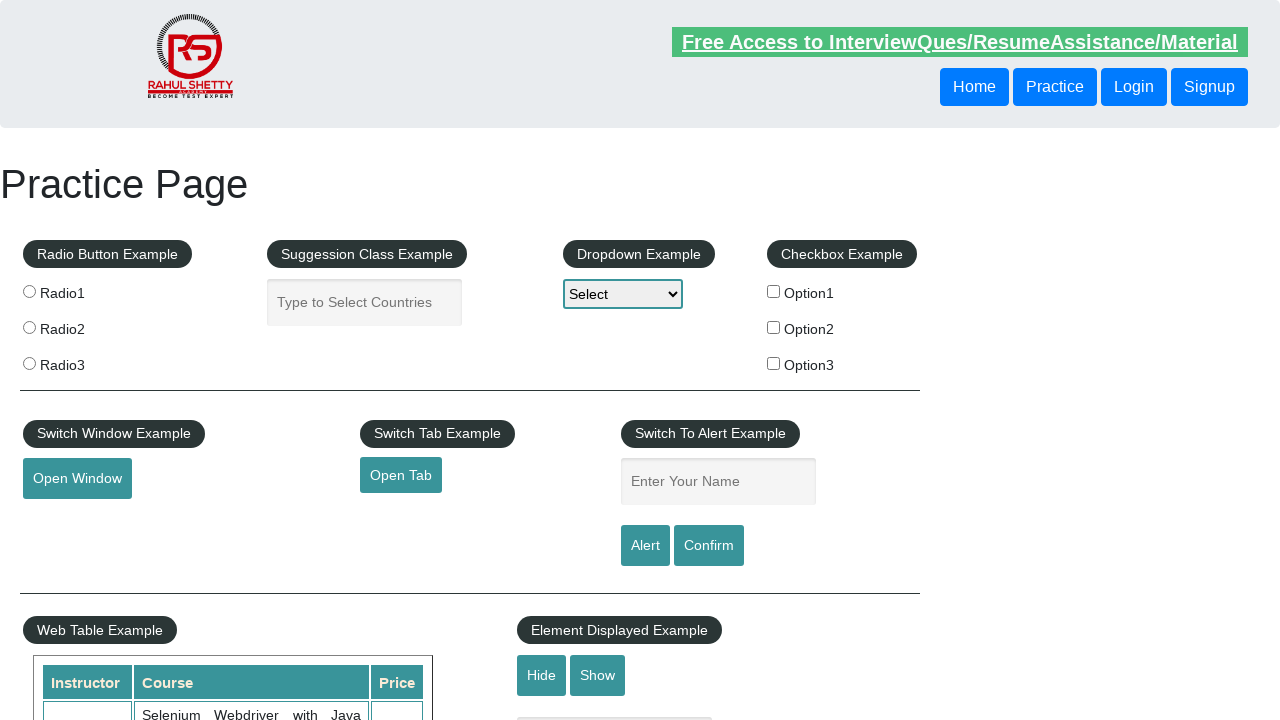